Solves a math challenge by reading a value, calculating the result, filling the answer, selecting checkboxes/radio buttons, and submitting the form

Starting URL: http://suninjuly.github.io/math.html

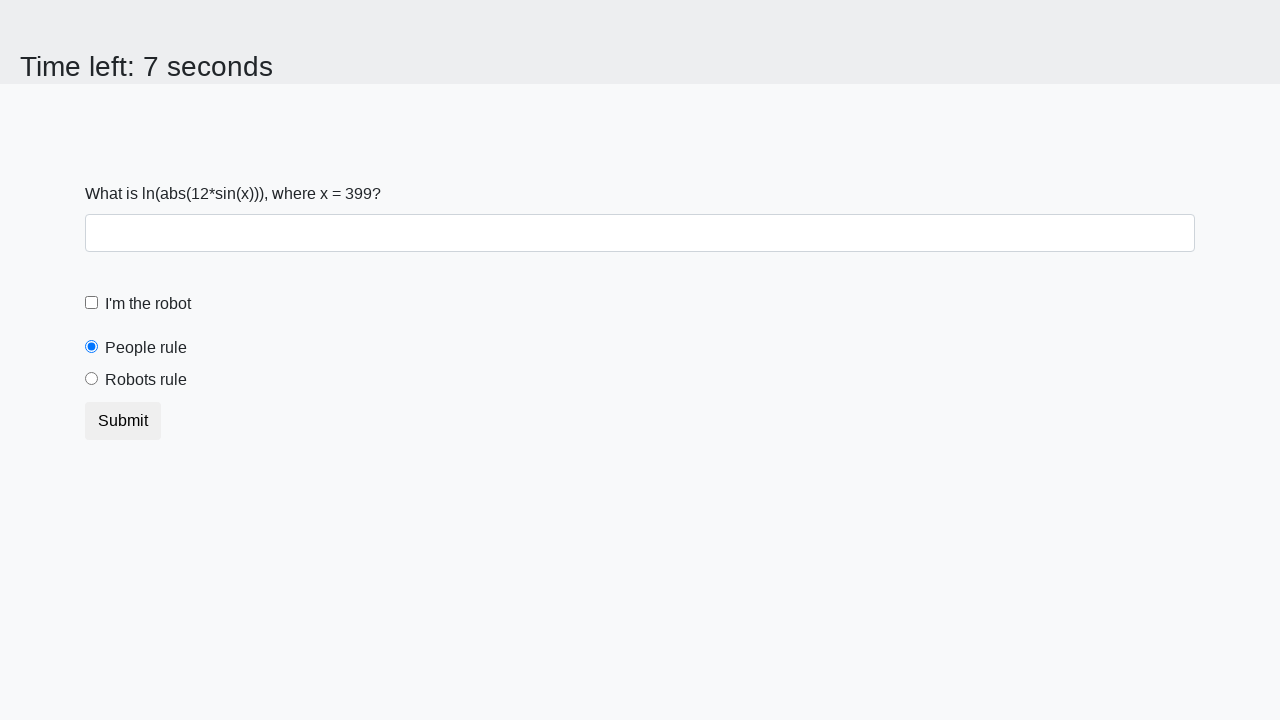

Located the input value element
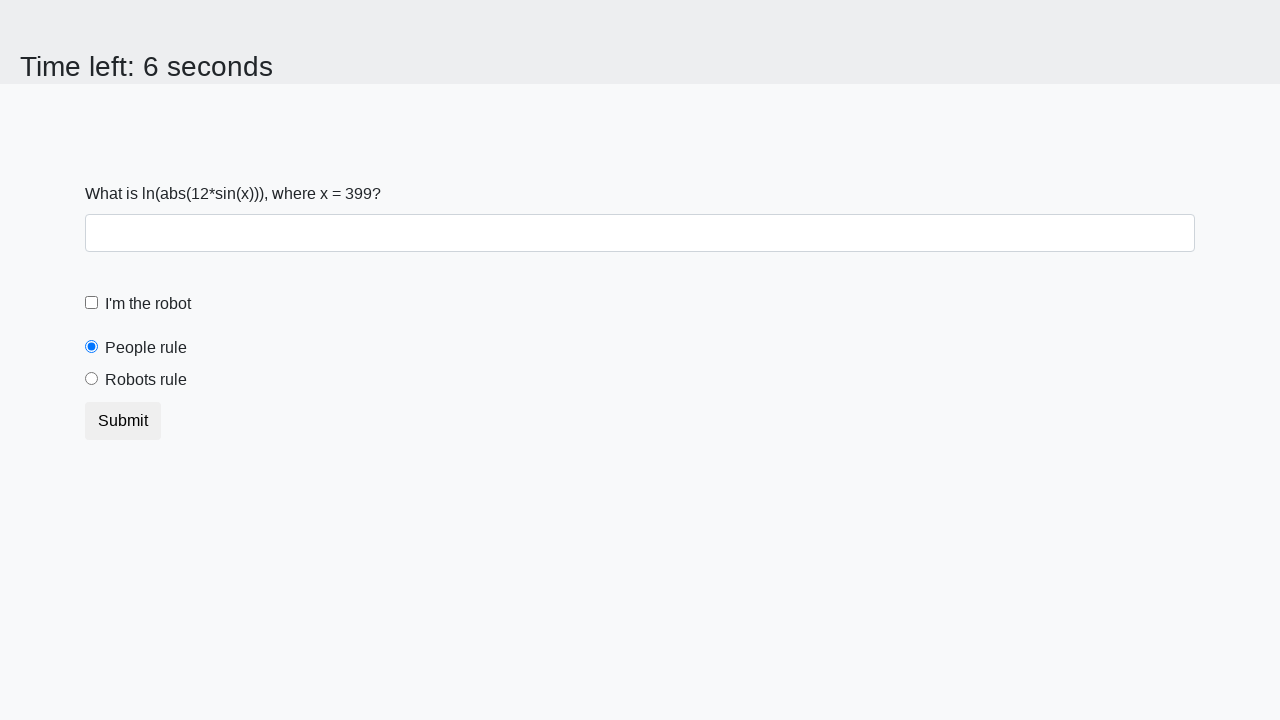

Retrieved input value: 399
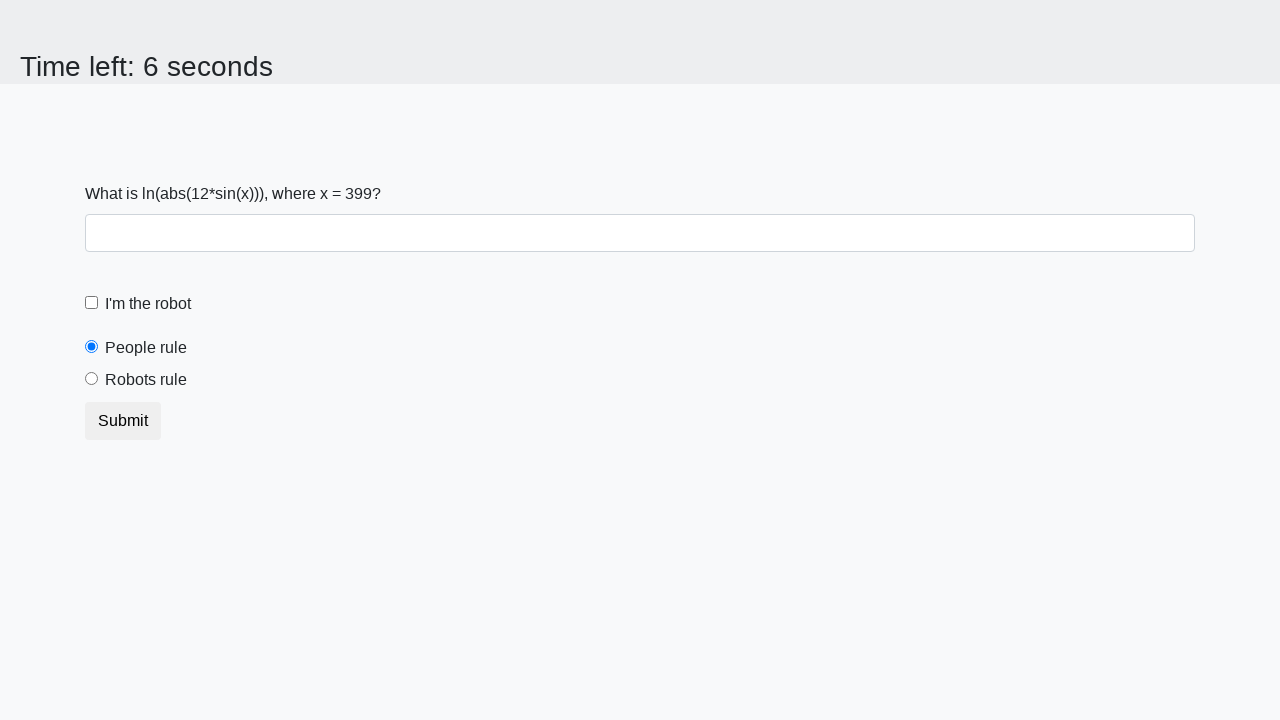

Calculated math result: -1.5474740620038219
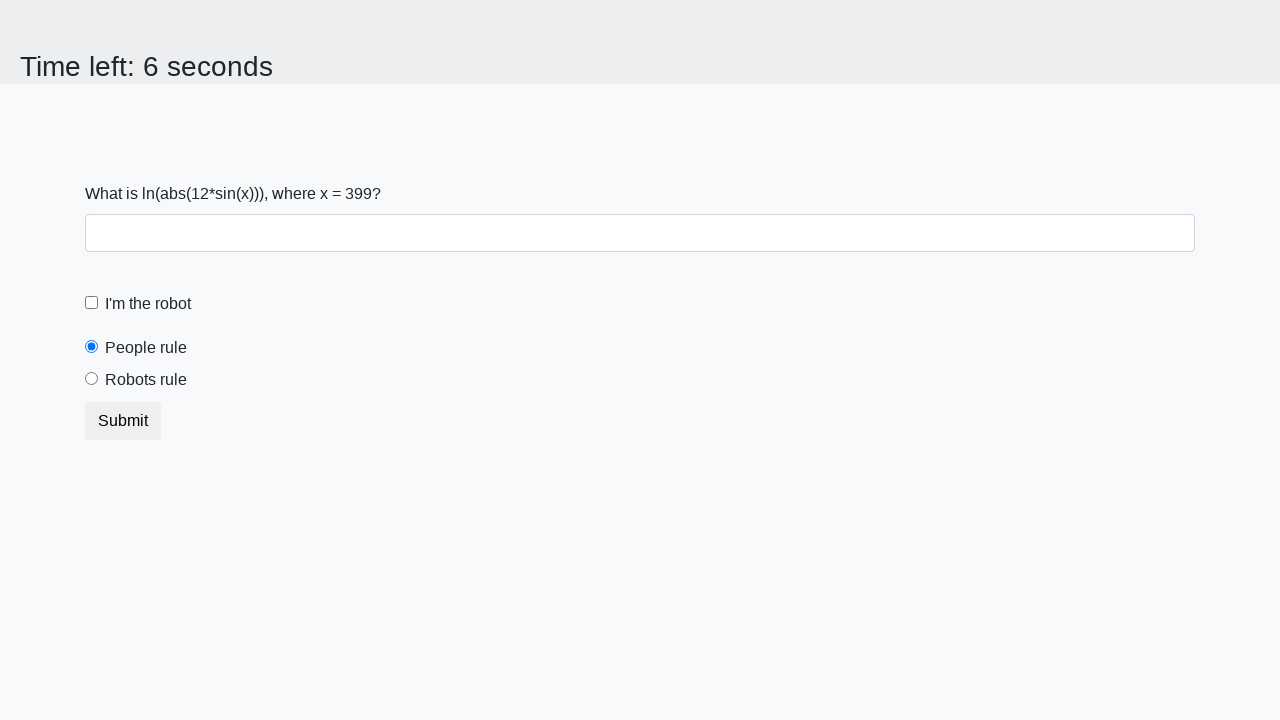

Filled answer field with calculated result on #answer
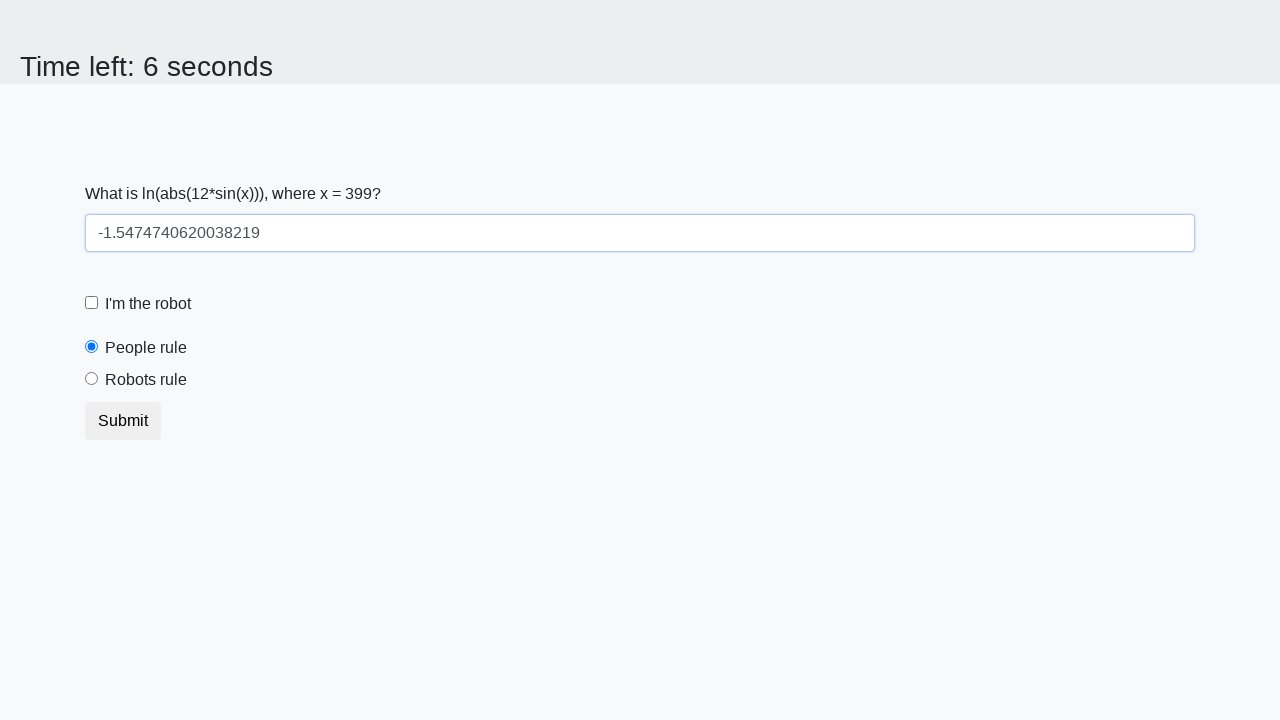

Clicked robot checkbox at (148, 304) on [for='robotCheckbox']
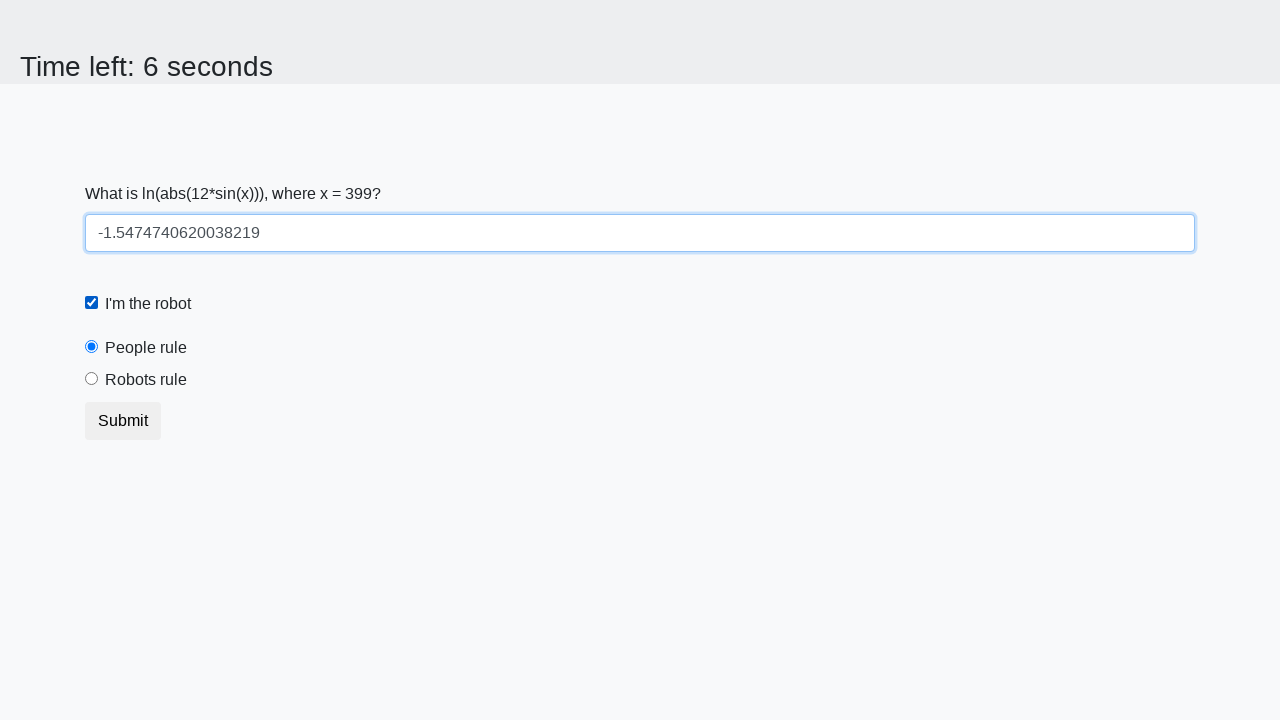

Selected 'robots rule' radio button at (146, 380) on [for='robotsRule']
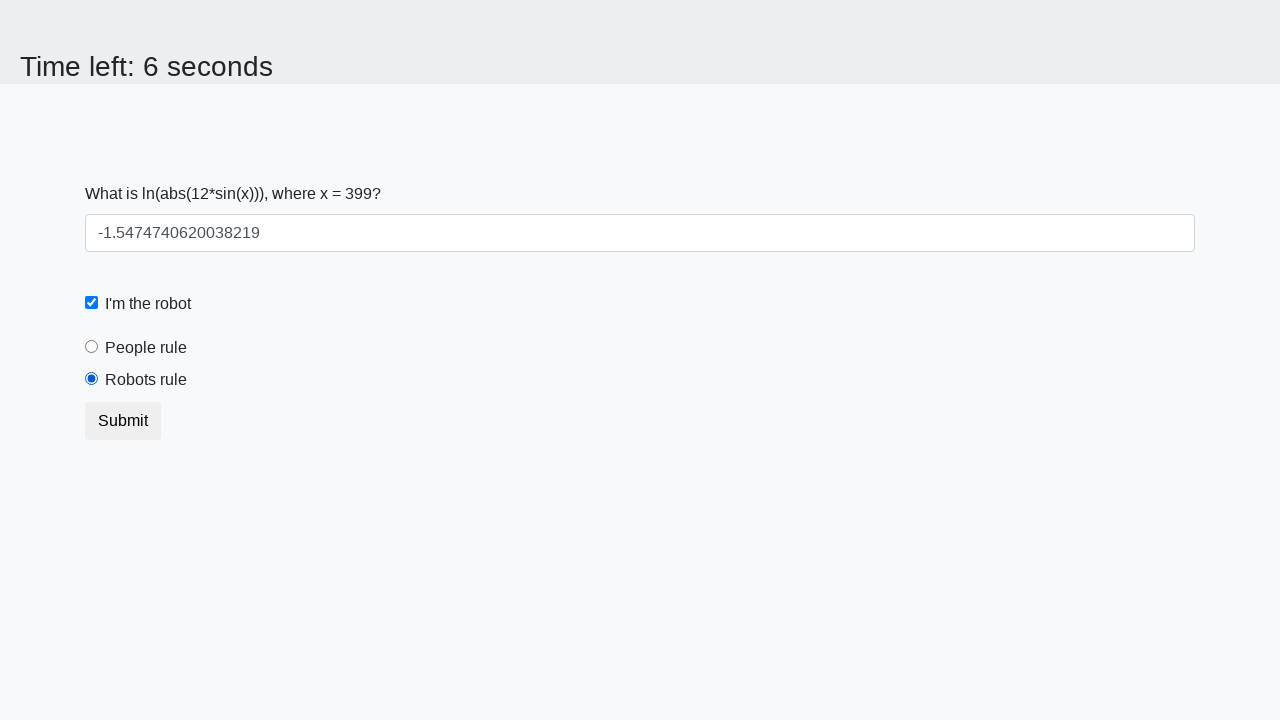

Clicked Submit button to submit the form at (123, 421) on xpath=//*[text()='Submit']
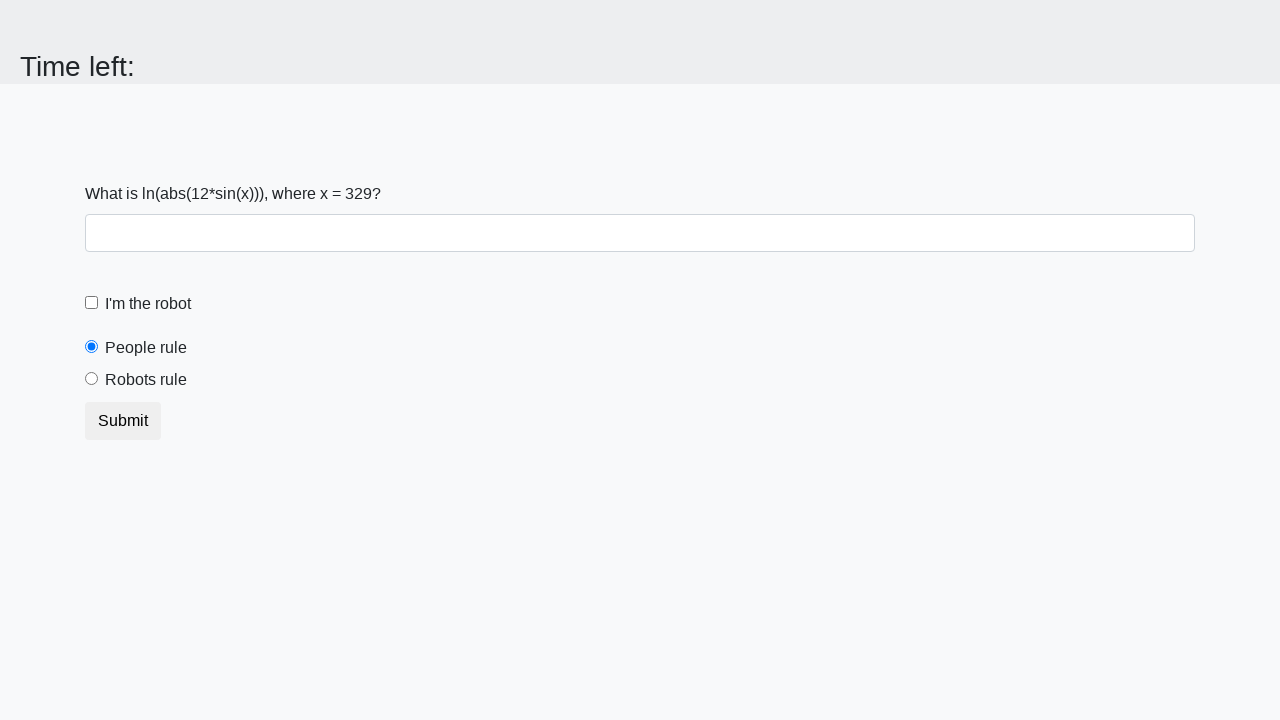

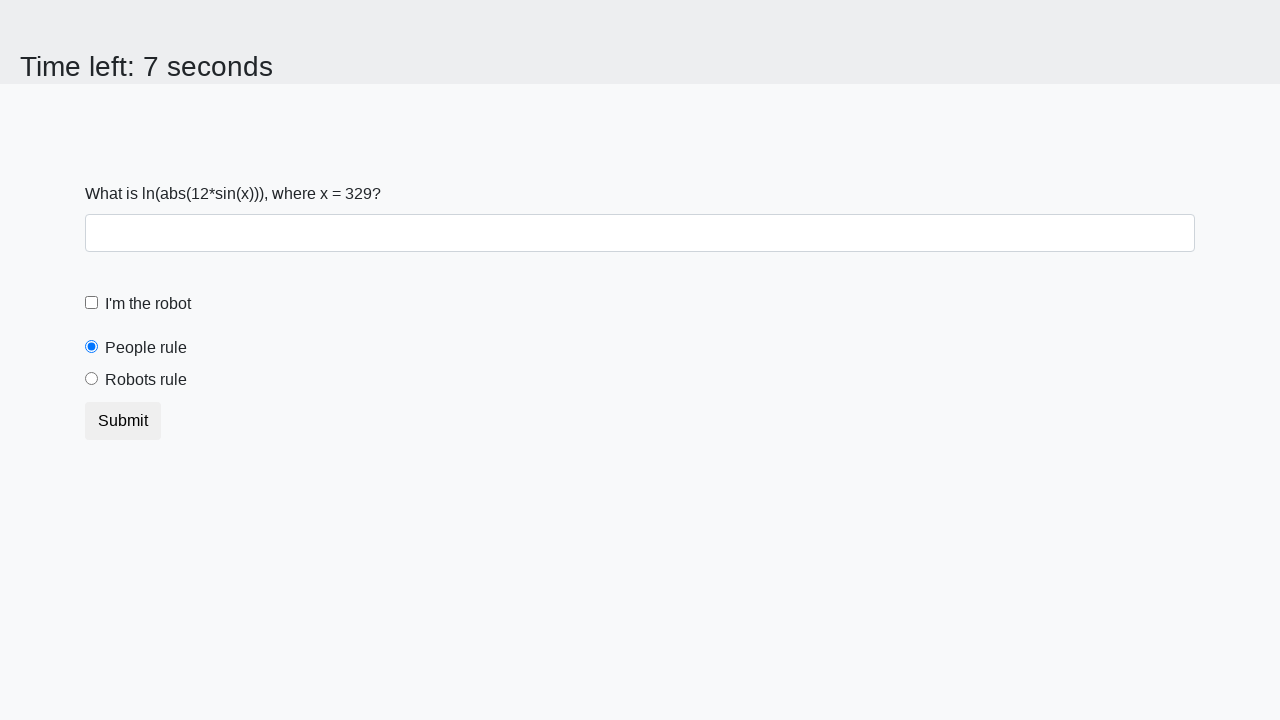